Tests dynamic loading page where element is rendered after loading bar completes, clicks start button and waits for finish text to appear, then verifies the text content

Starting URL: http://the-internet.herokuapp.com/dynamic_loading/2

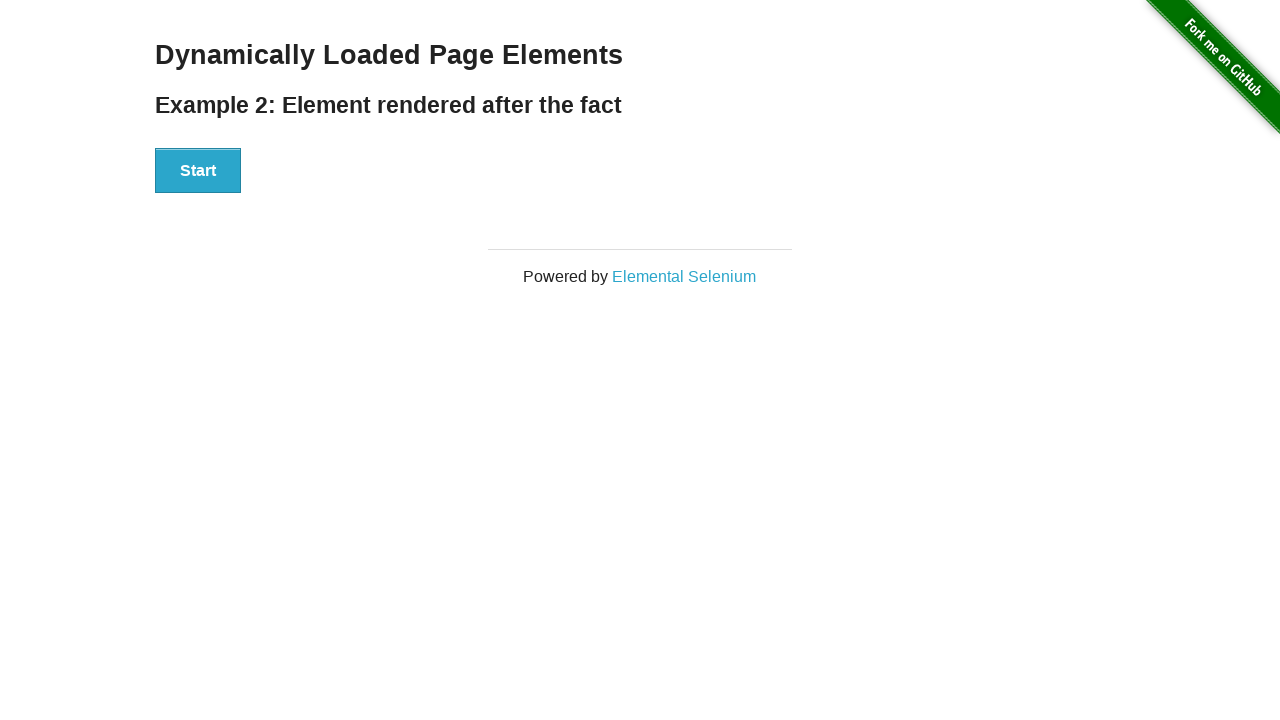

Clicked start button to begin dynamic loading at (198, 171) on #start button
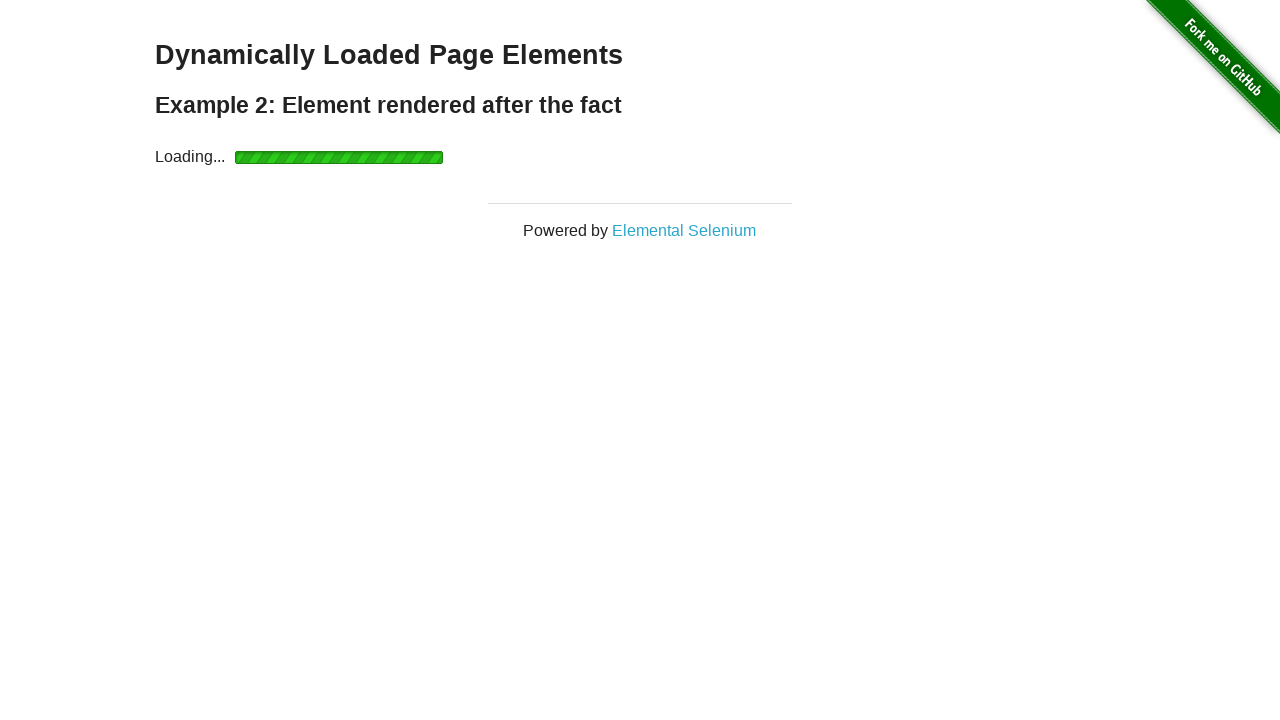

Loading bar completed and finish element appeared
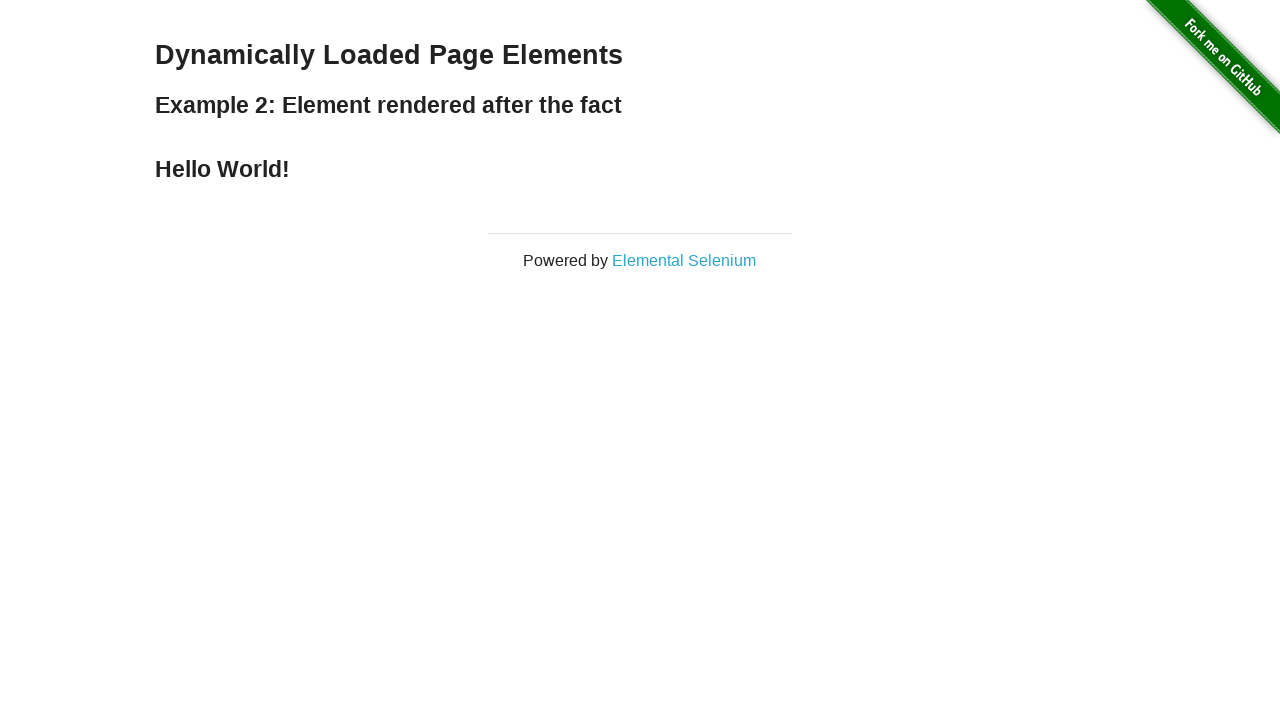

Verified finish element contains 'Hello World!' text
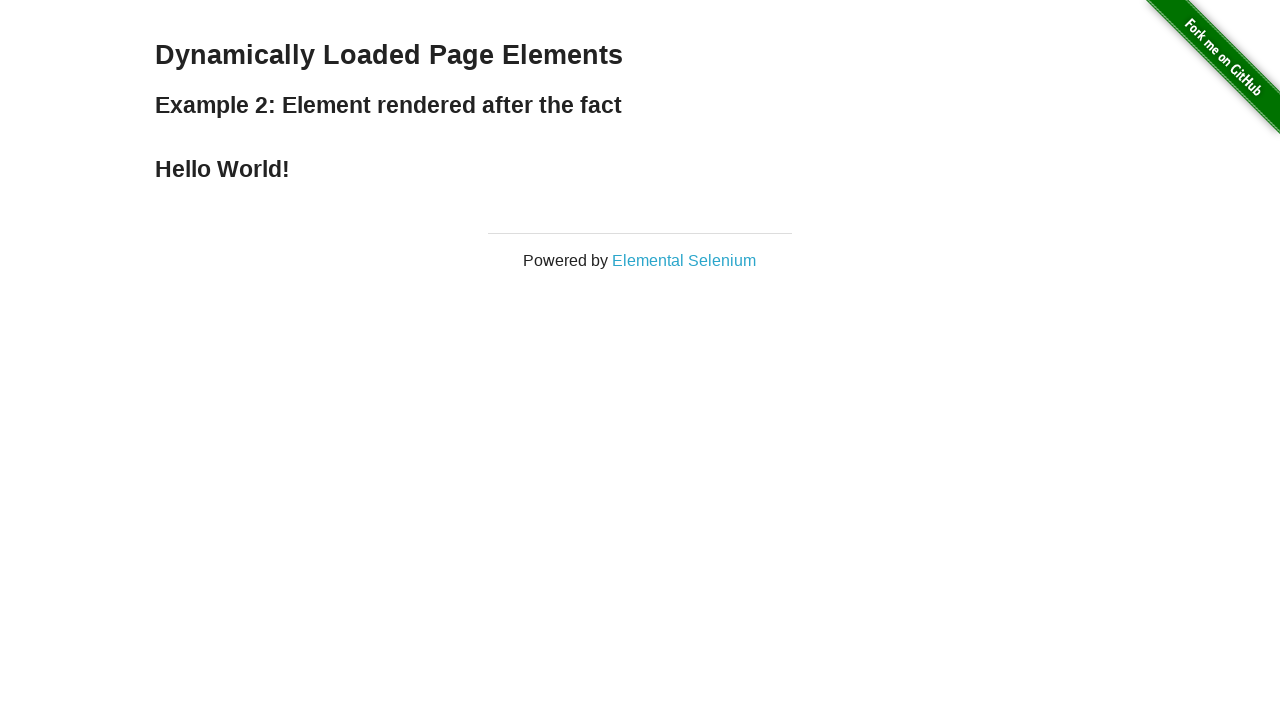

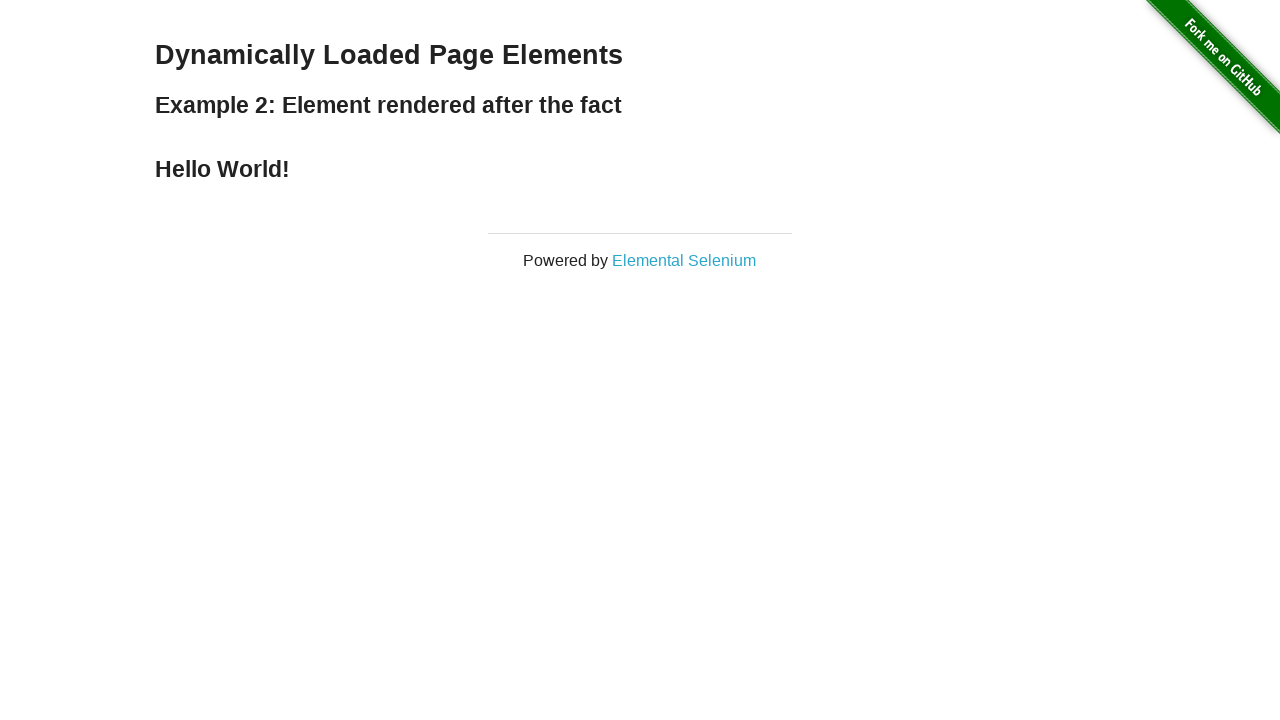